Tests basic form interactions on a test page including clicking links, filling text inputs, toggling checkboxes, selecting radio buttons, and interacting with dropdown selects.

Starting URL: https://testeroprogramowania.github.io/selenium/

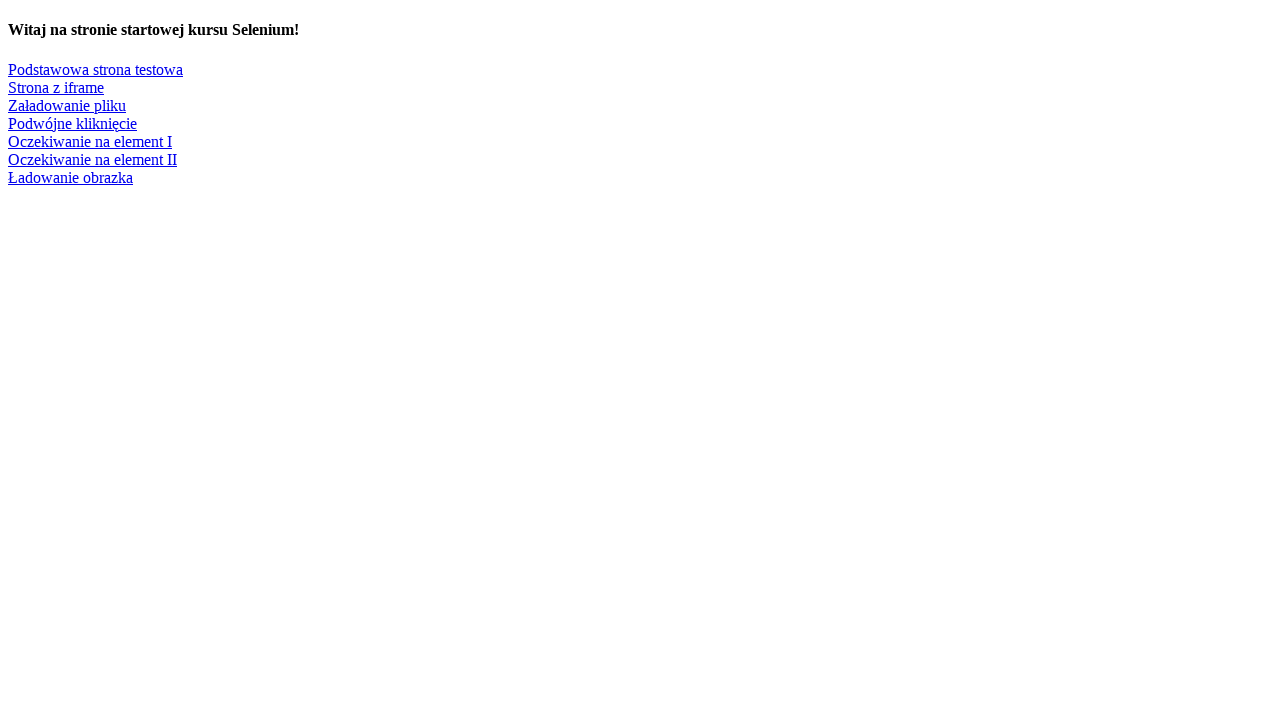

Clicked link to navigate to basic test page at (96, 69) on text=Podstawowa strona testowa
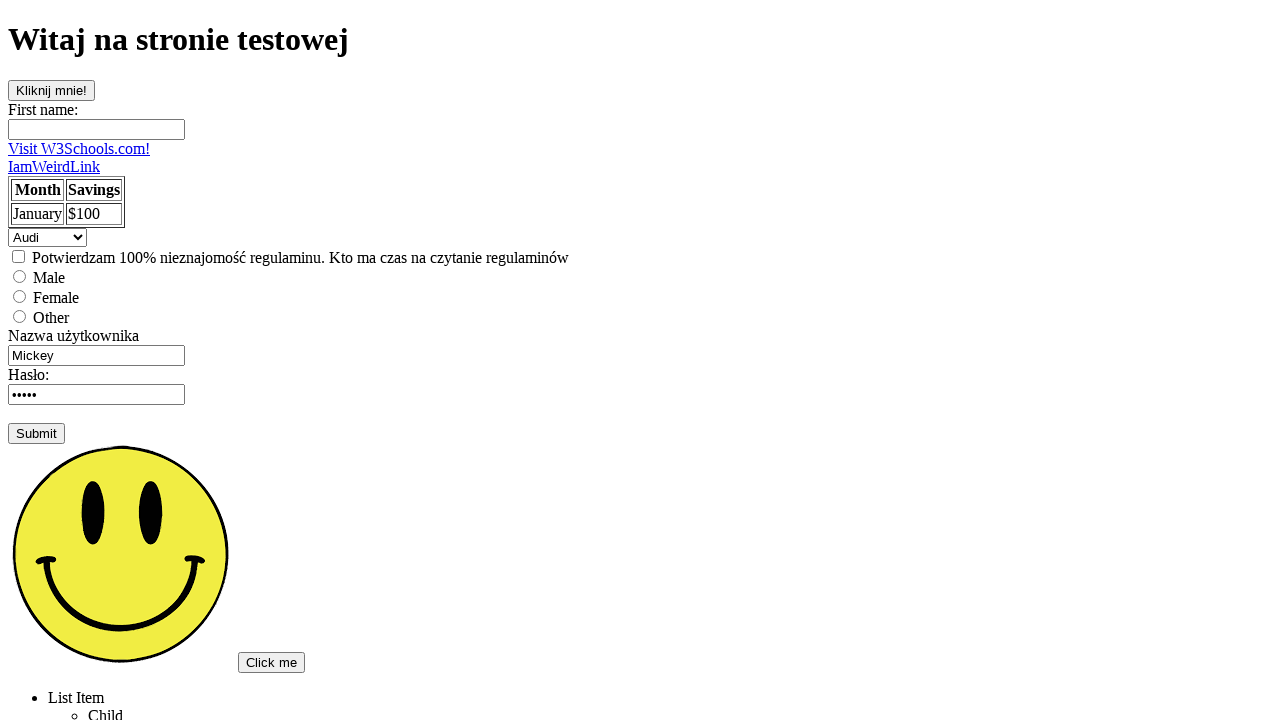

Filled first name input field with 'Blablabla' on #fname
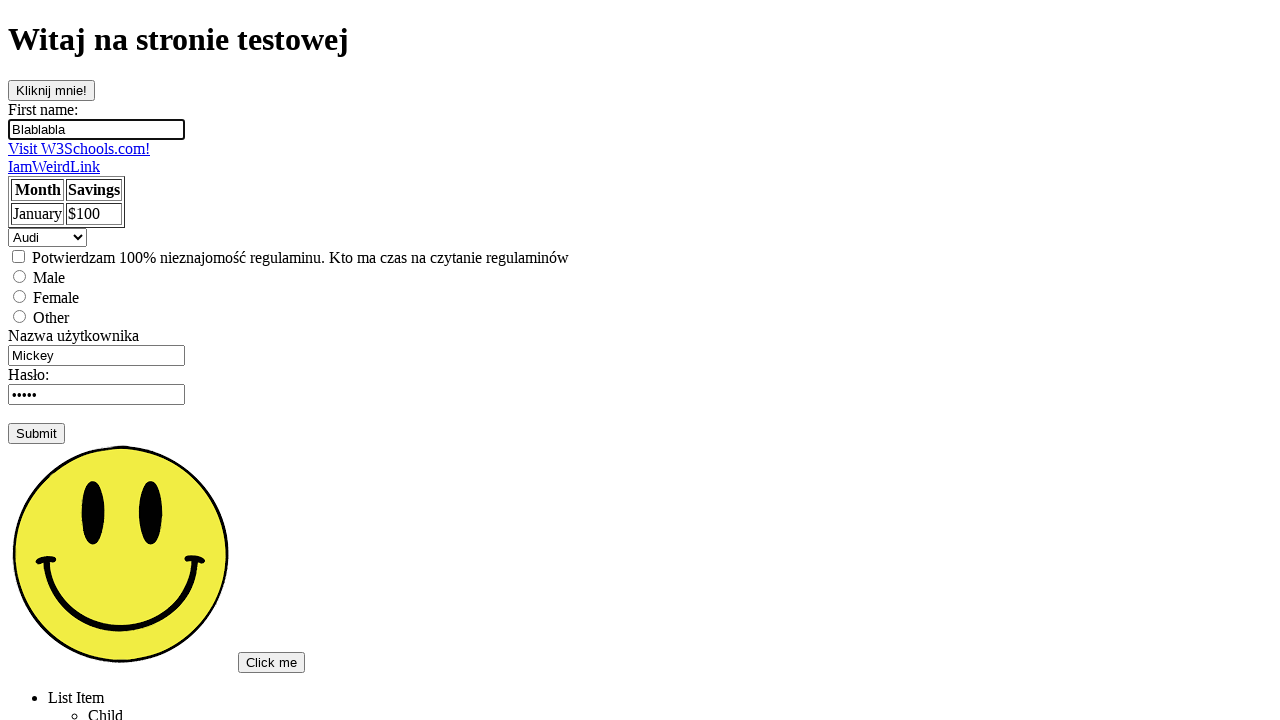

Filled username field with 'Admin' on input[name='username']
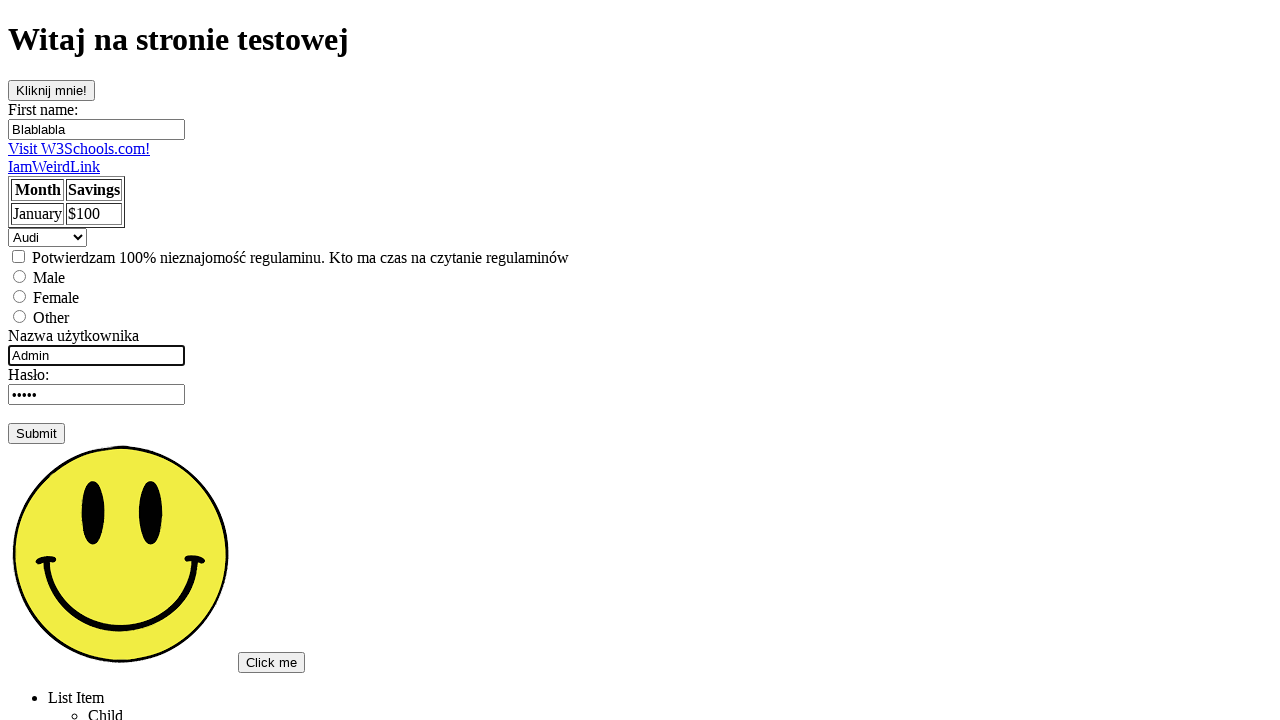

Clicked checkbox to toggle on at (18, 256) on input[type='checkbox']
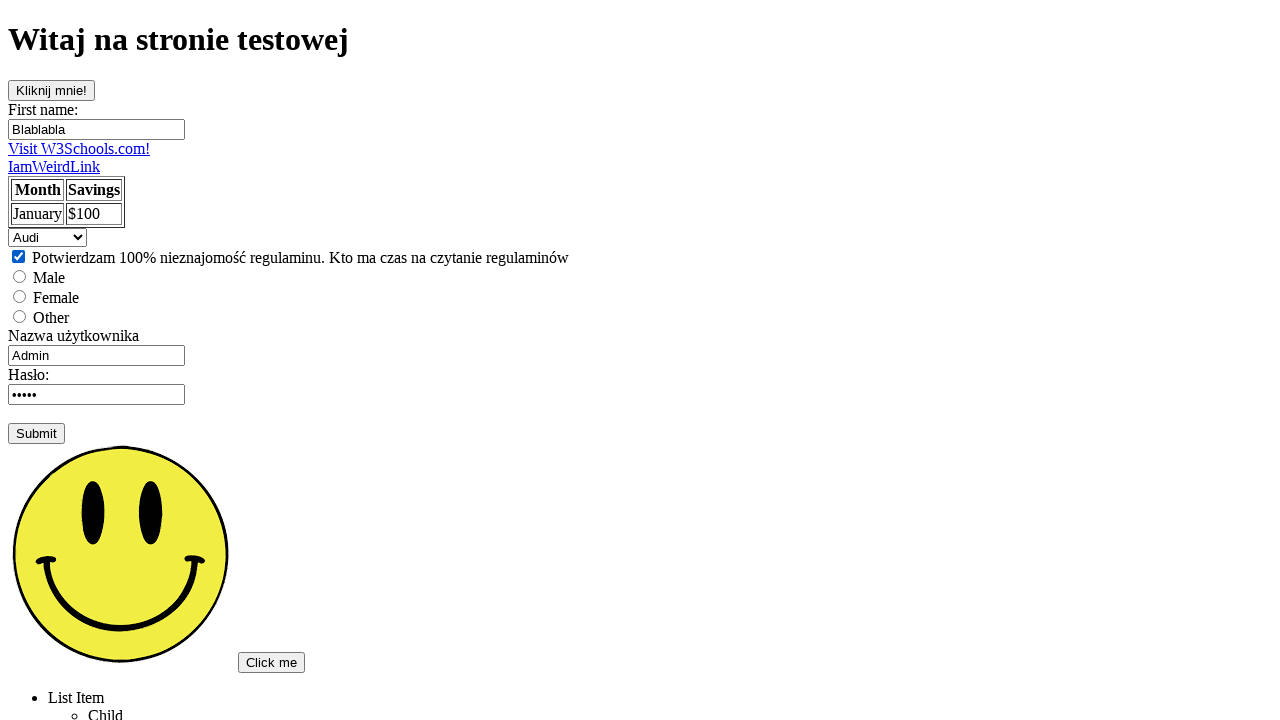

Clicked checkbox to toggle off at (18, 256) on input[type='checkbox']
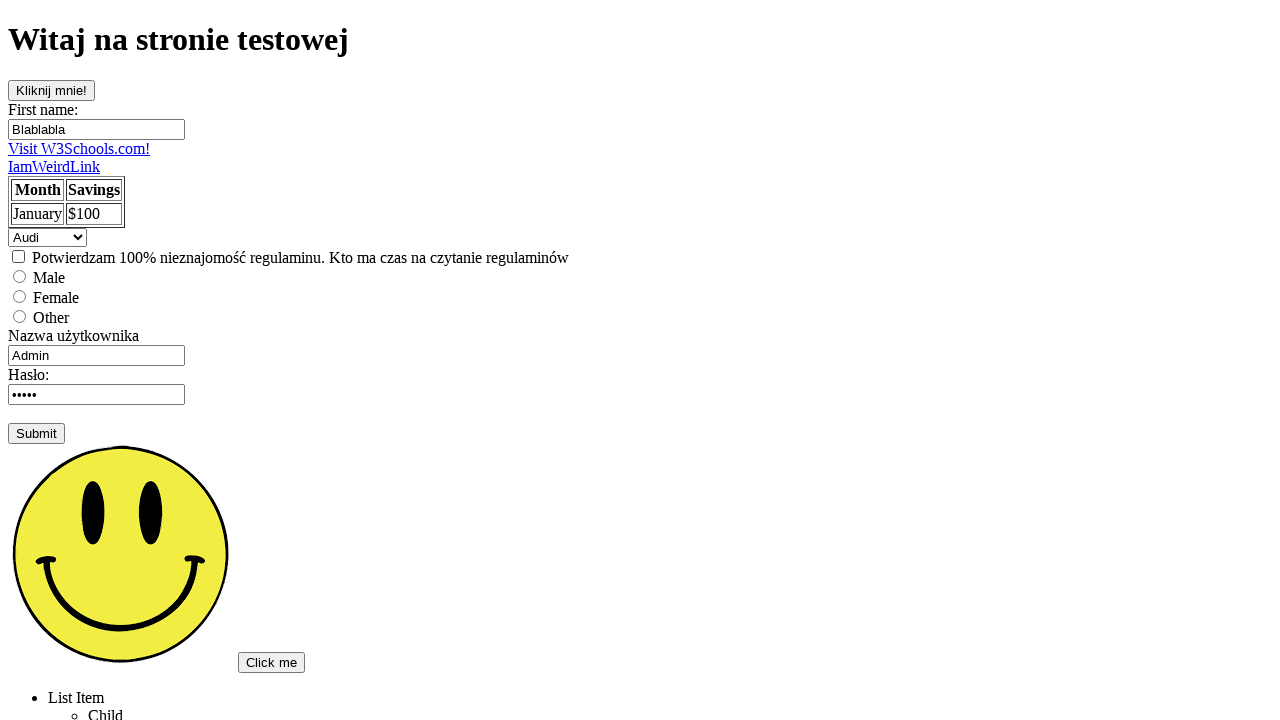

Selected male radio button at (20, 276) on input[value='male']
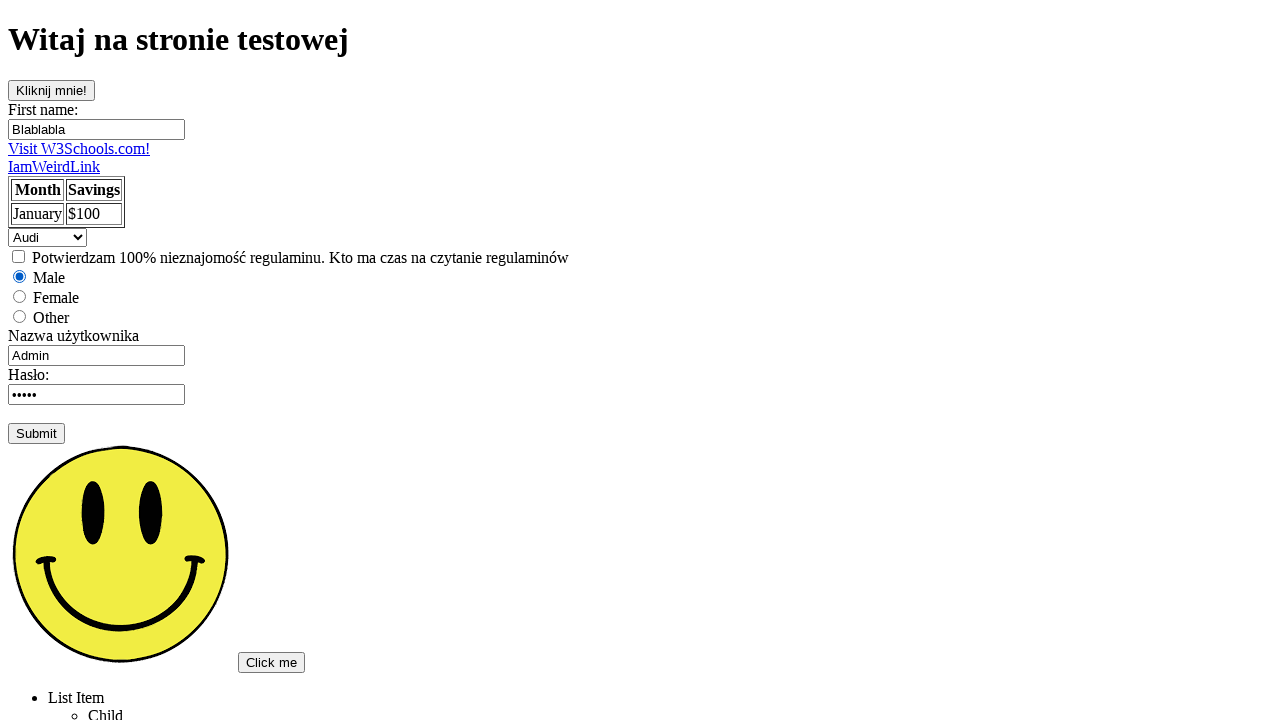

Selected female radio button at (20, 296) on input[value='female']
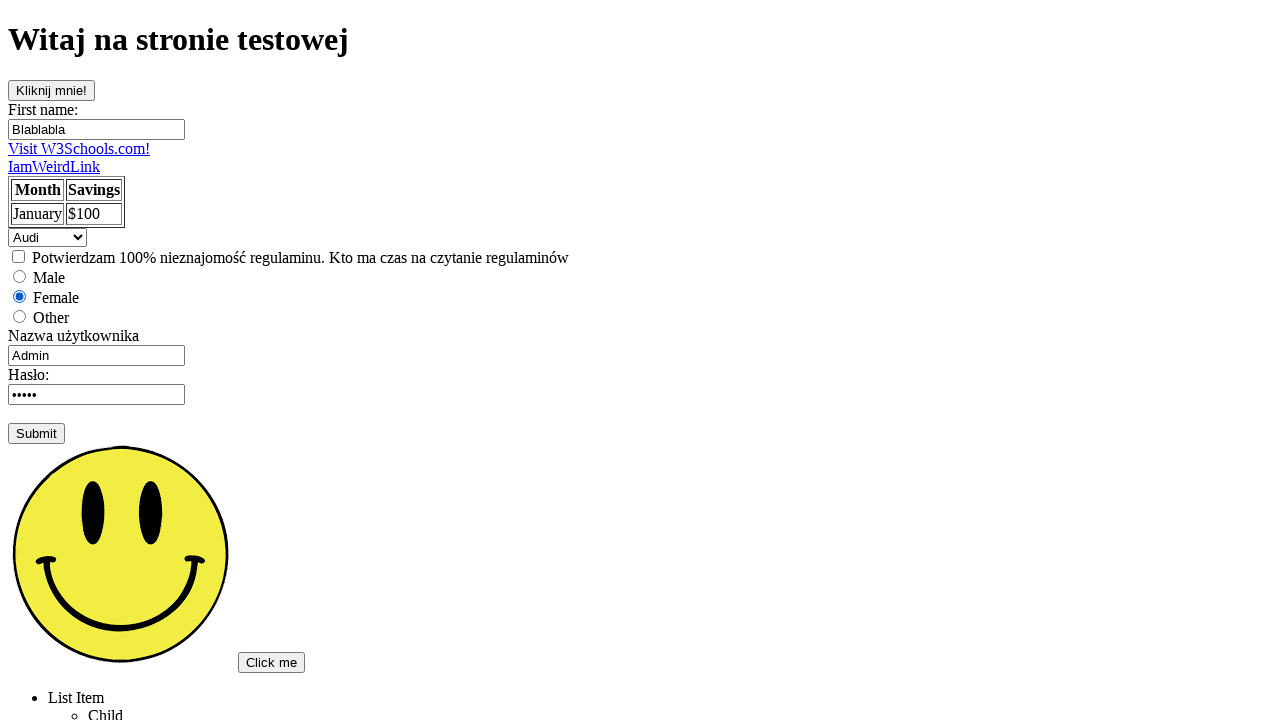

Selected Opel from dropdown by index 2 on select
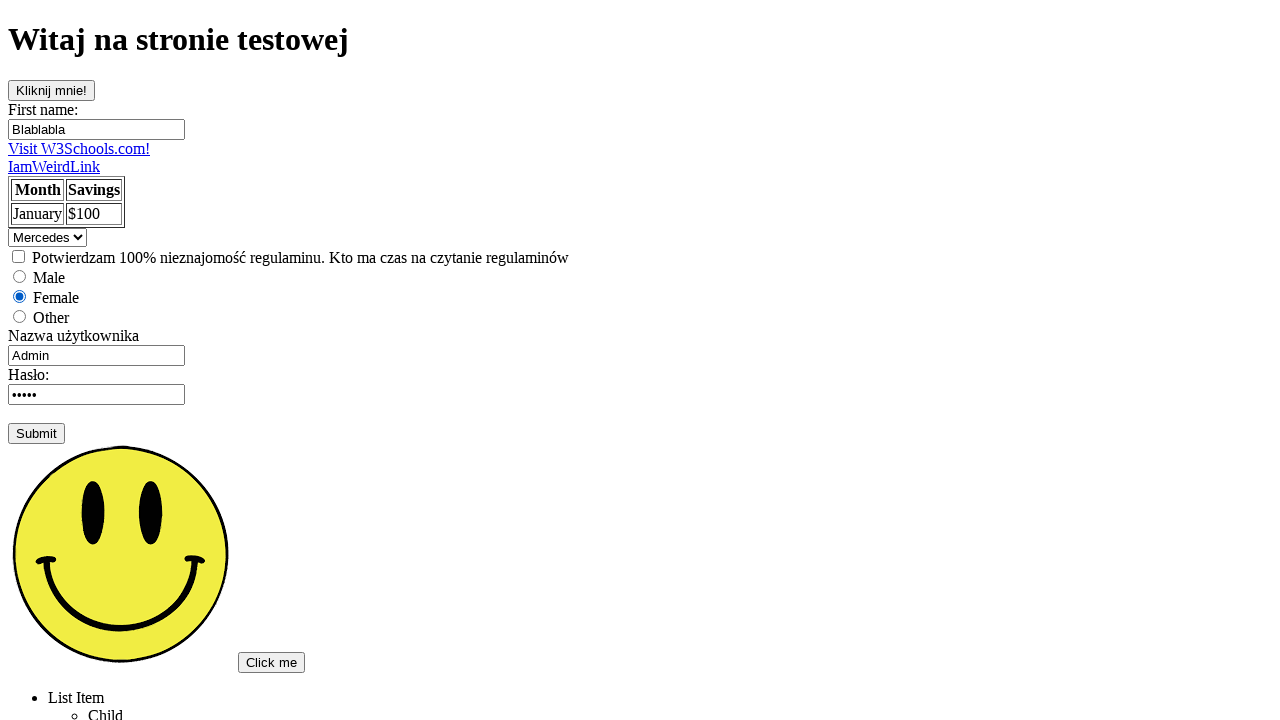

Selected Audi from dropdown by visible text on select
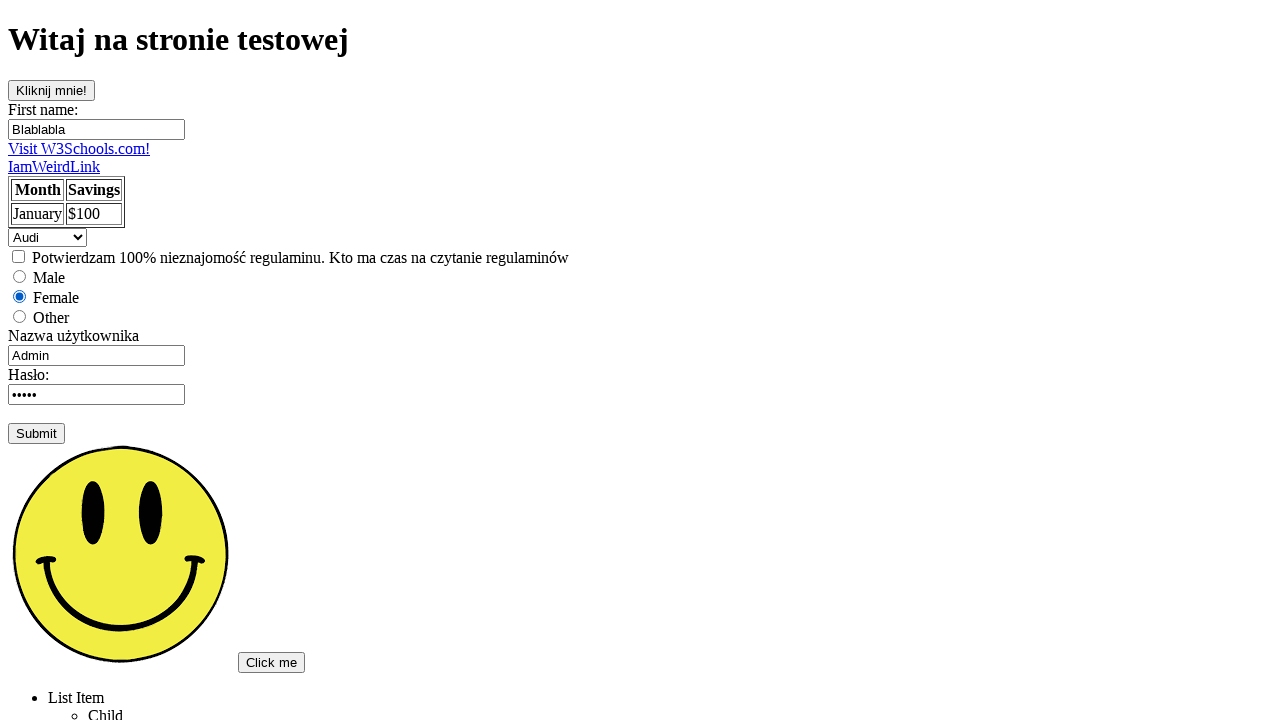

Selected Volvo from dropdown by value on select
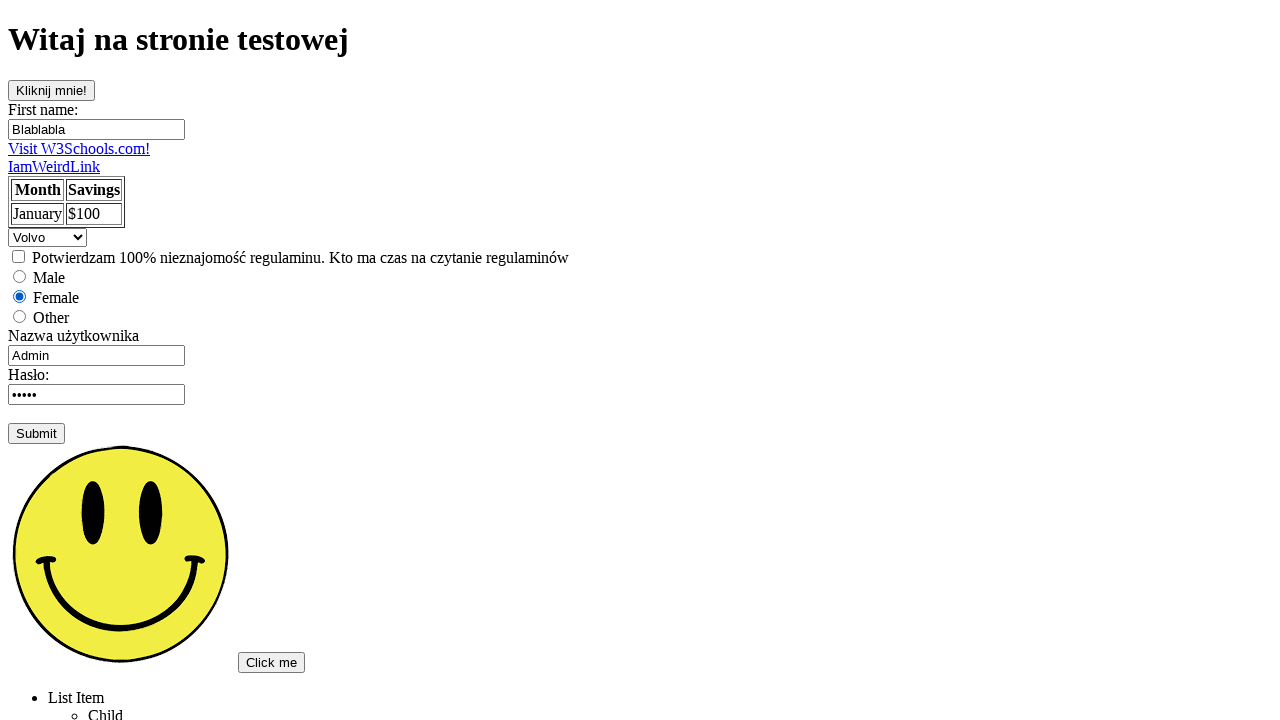

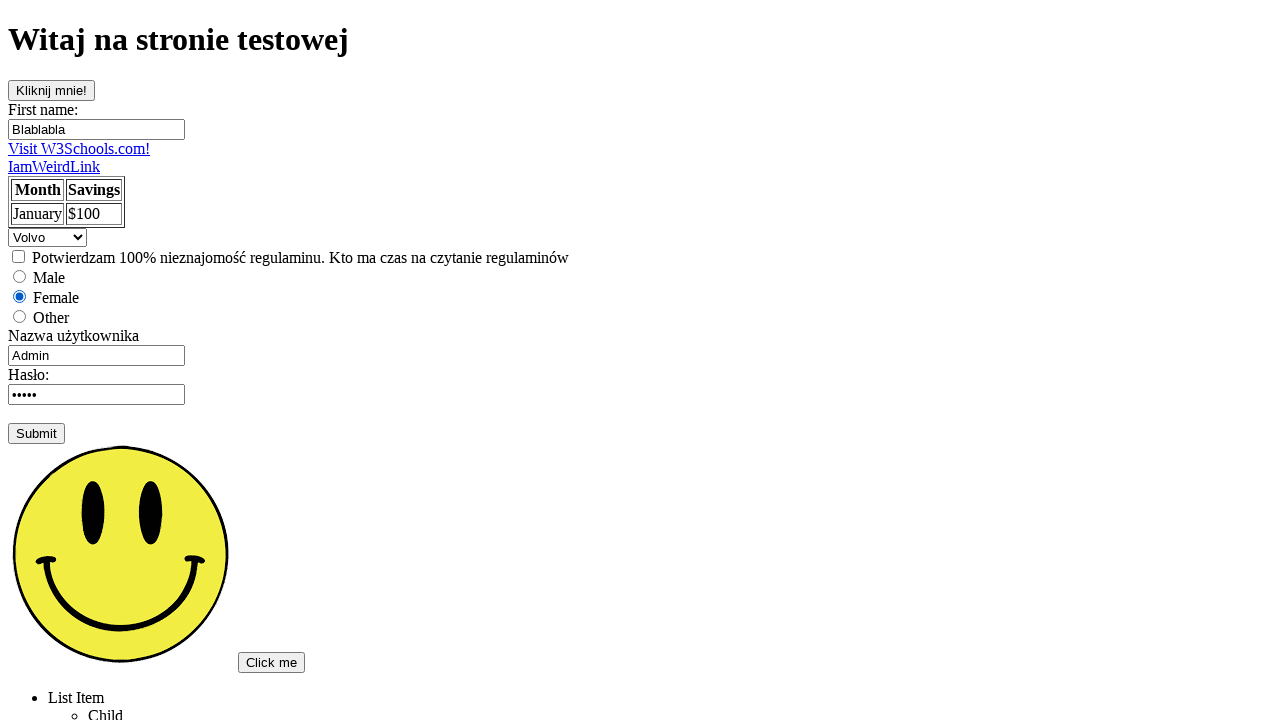